Tests JavaScript prompt alert functionality by clicking a button to trigger a prompt, entering text, accepting it, then triggering another prompt and dismissing it.

Starting URL: https://www.hyrtutorials.com/p/alertsdemo.html

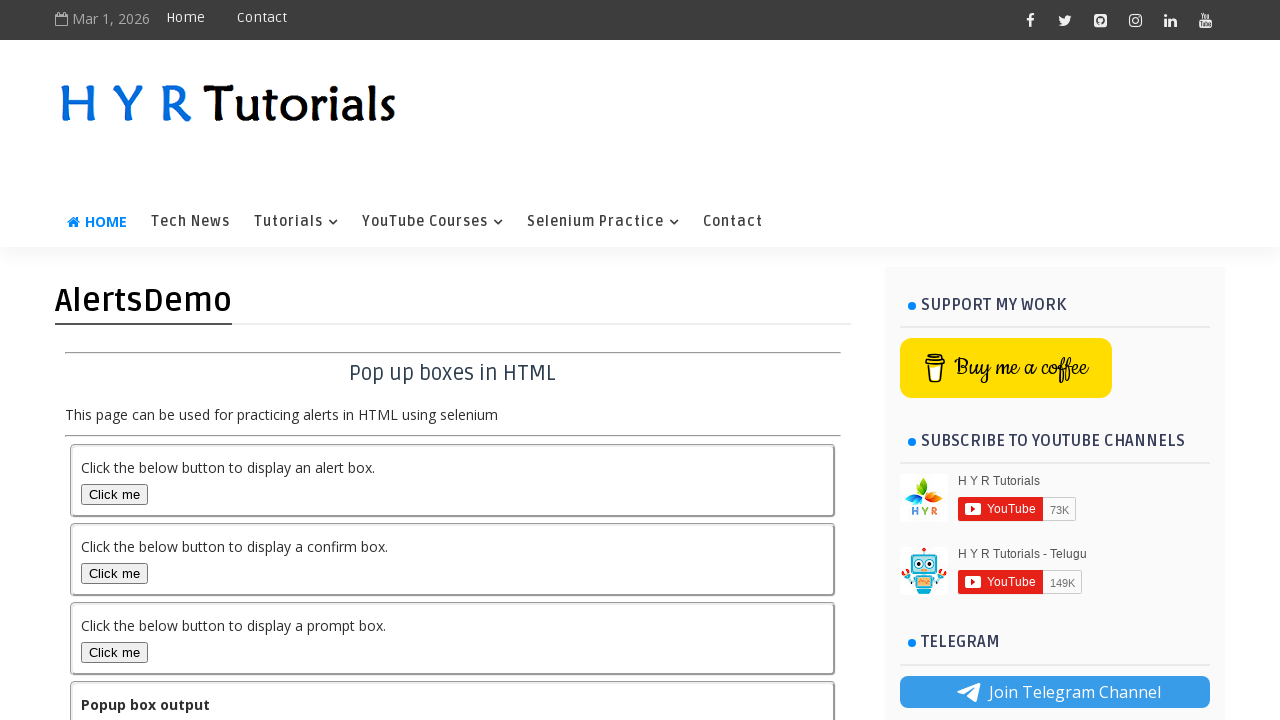

Clicked prompt box button to trigger first prompt alert at (114, 652) on #promptBox
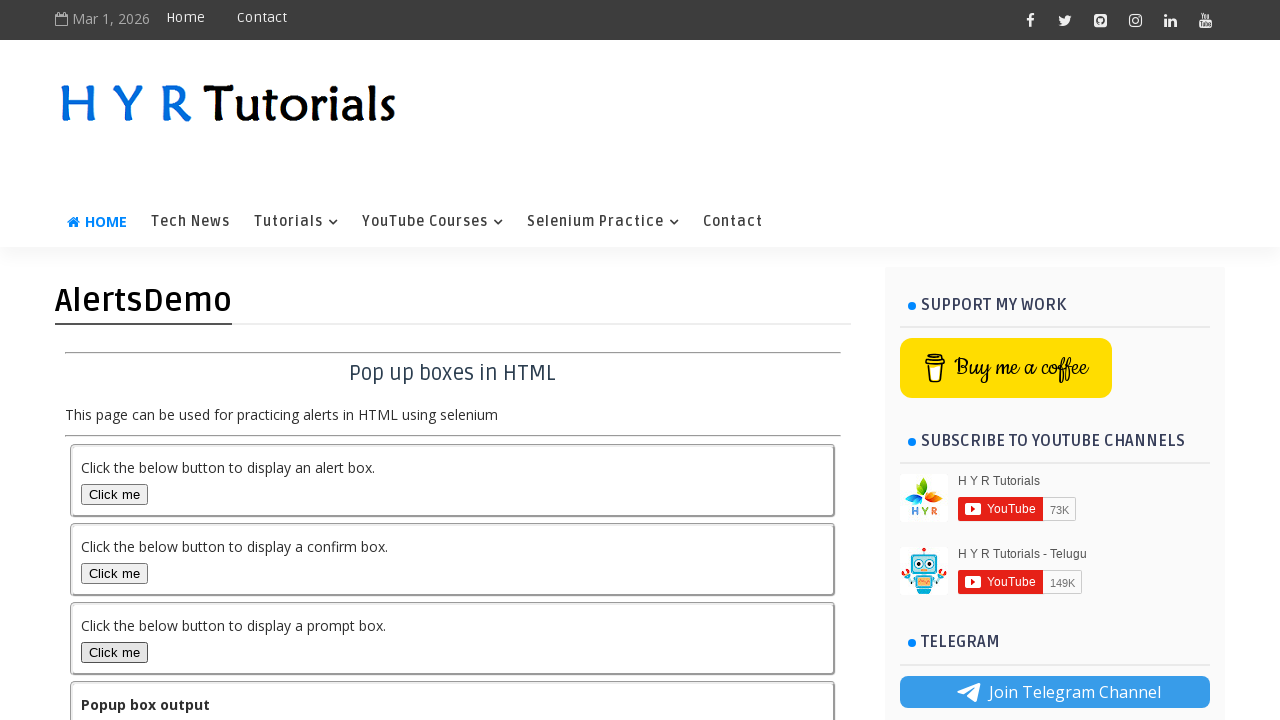

Registered dialog handler for prompt alerts
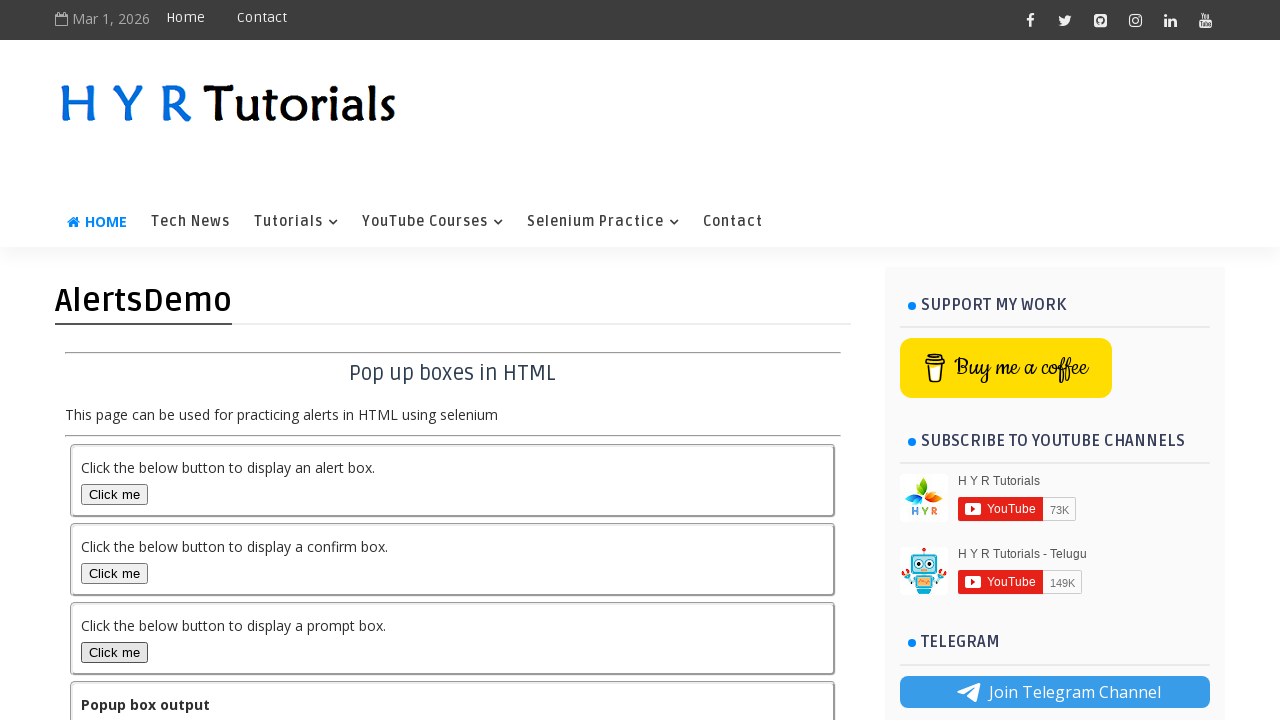

Registered handler to accept first prompt with text 'johnsmith123'
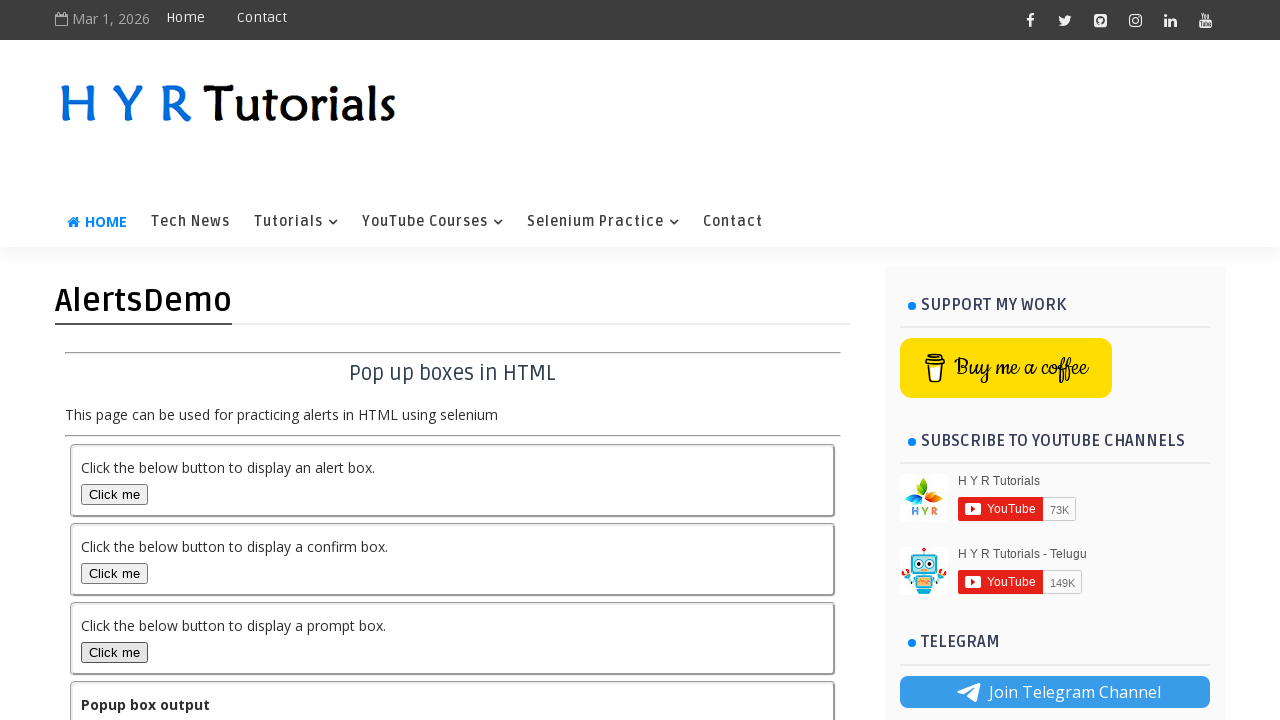

Clicked prompt box button to trigger first prompt at (114, 652) on #promptBox
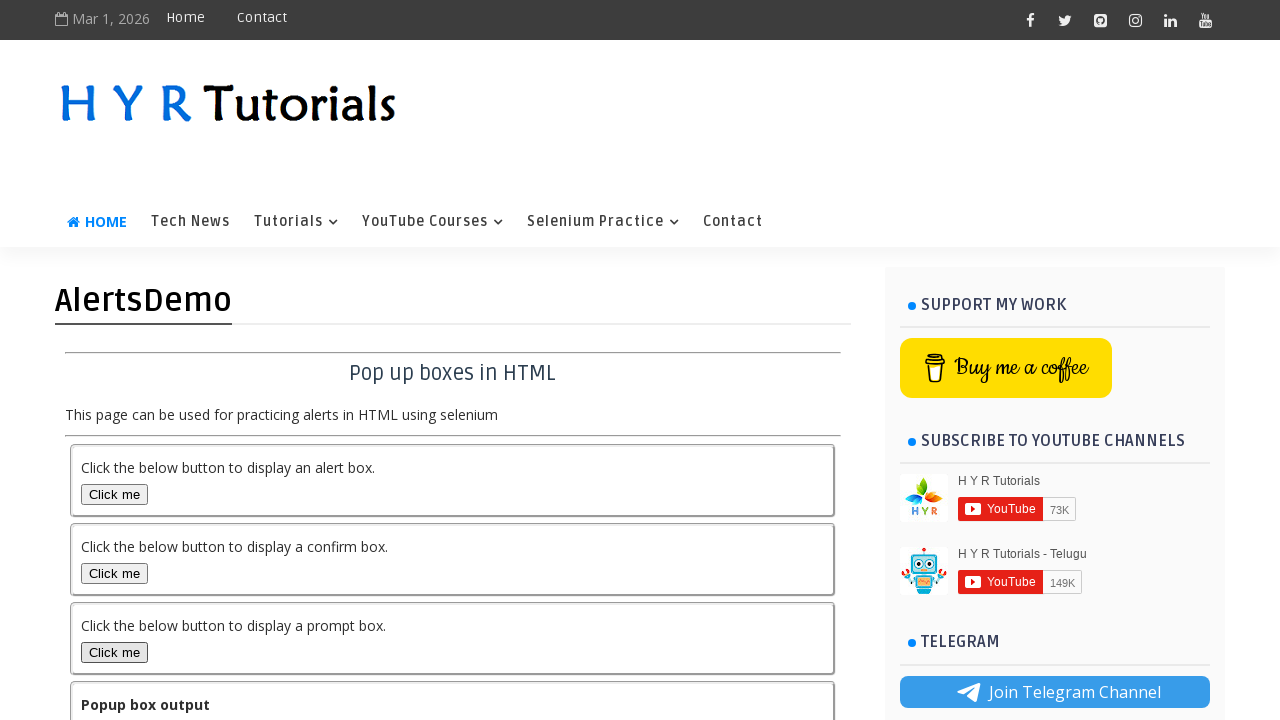

Output element loaded after accepting first prompt
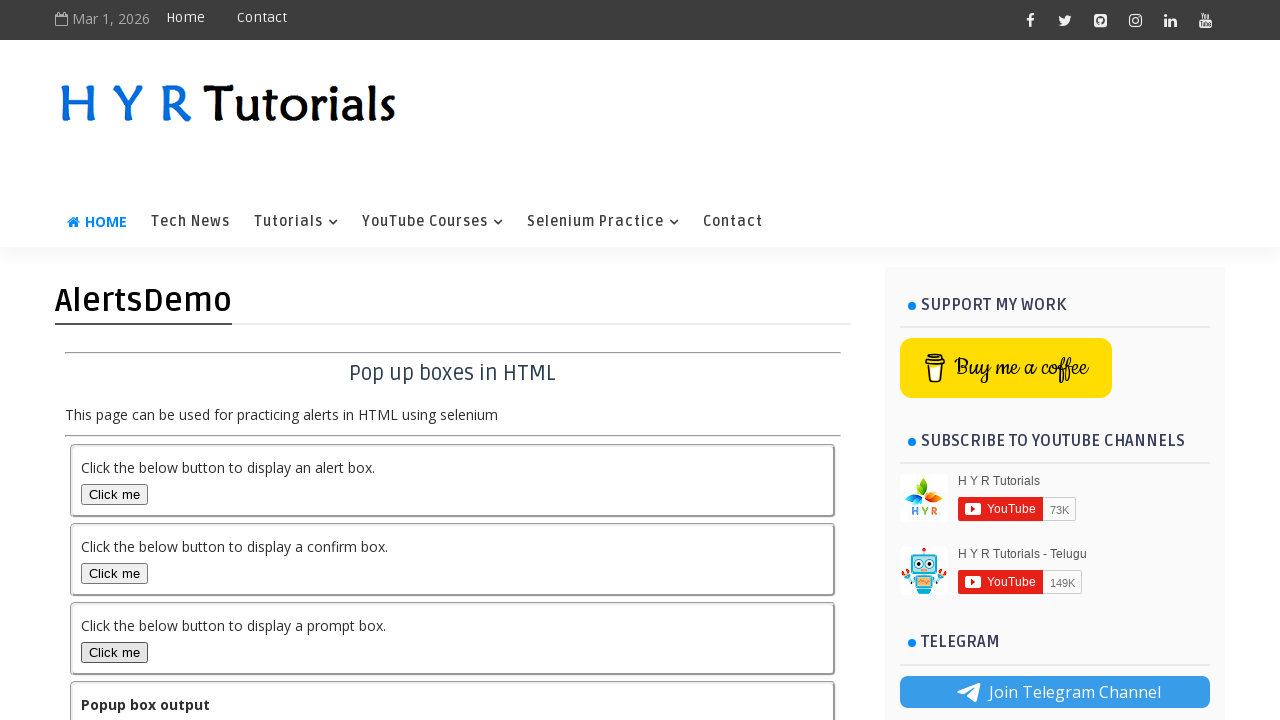

Registered handler to dismiss second prompt
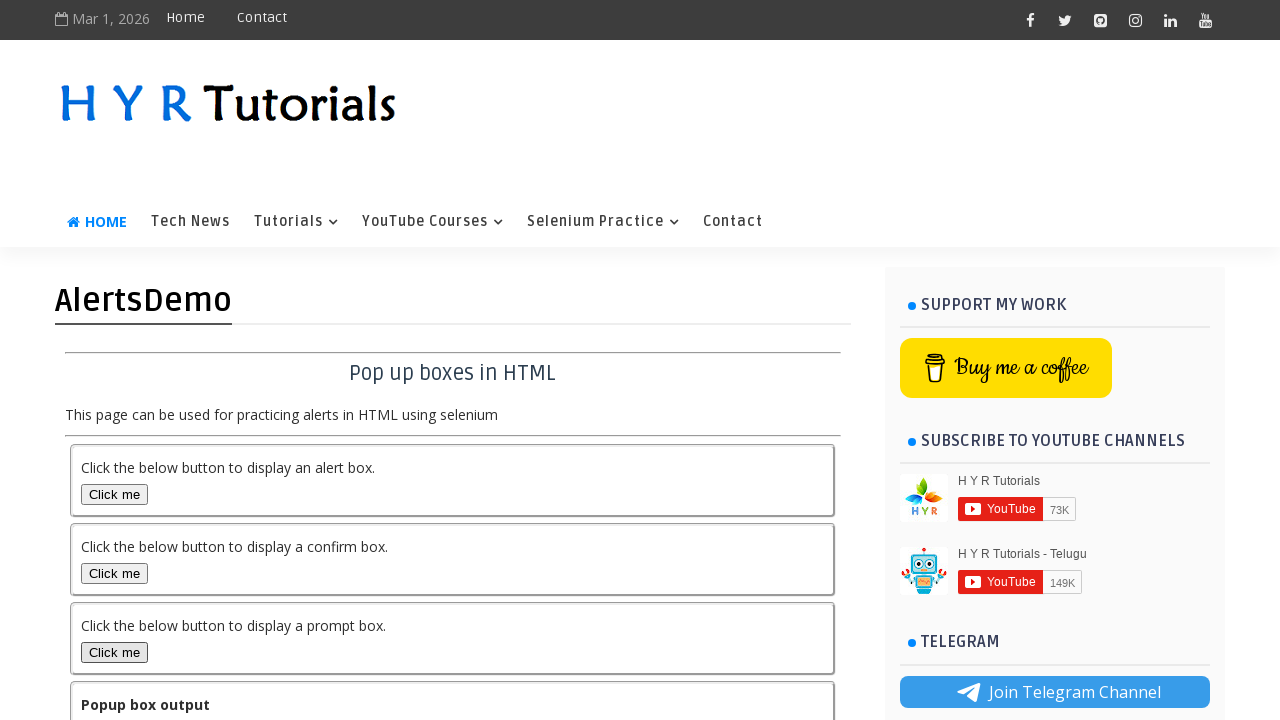

Clicked prompt box button to trigger second prompt at (114, 652) on #promptBox
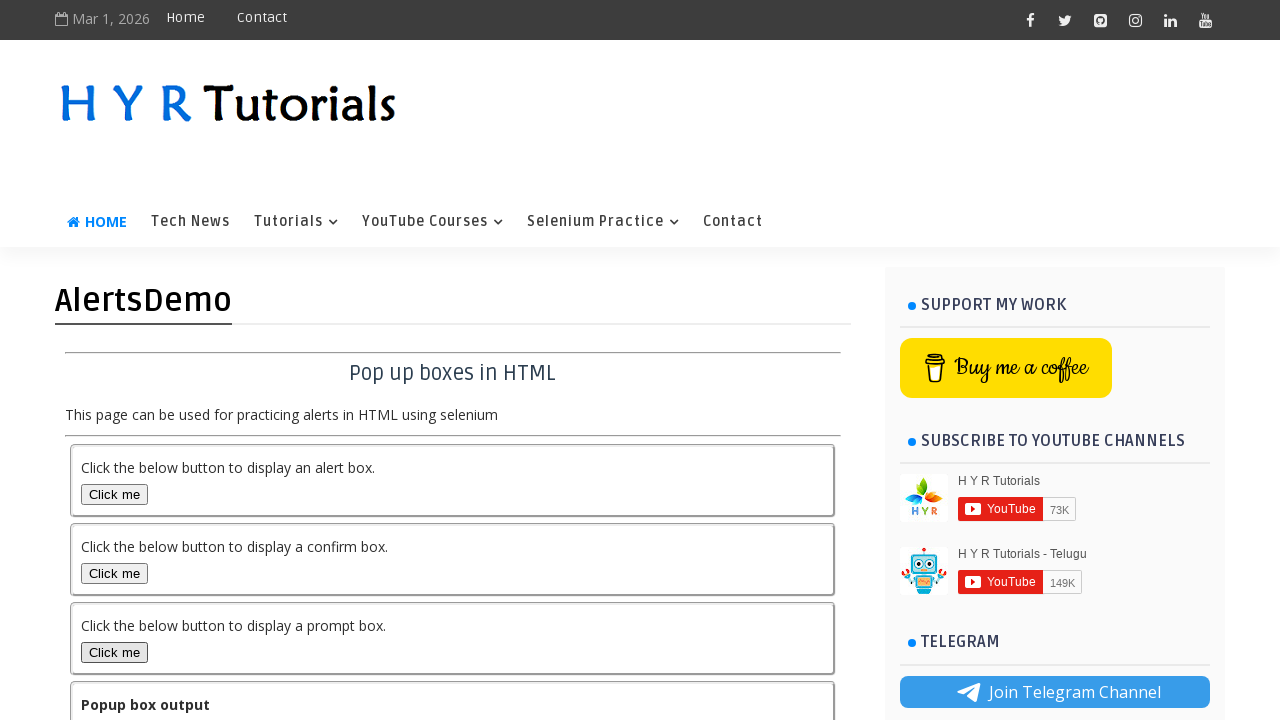

Output element loaded after dismissing second prompt
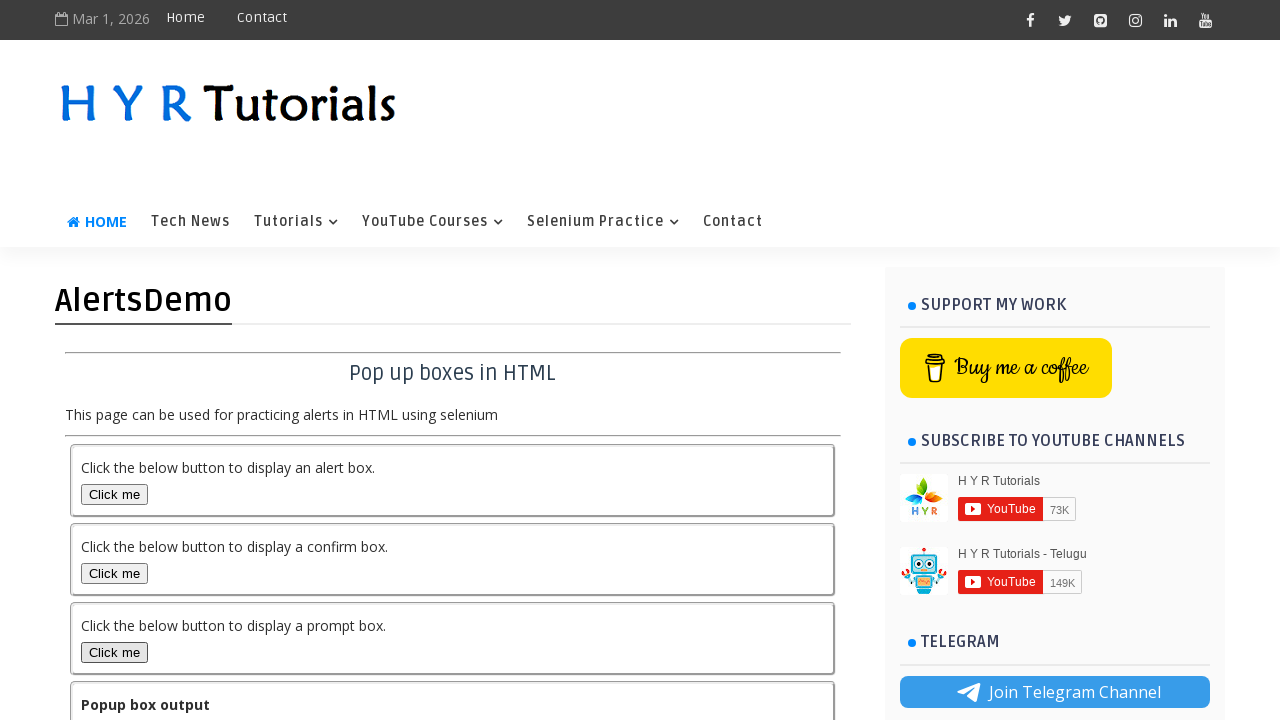

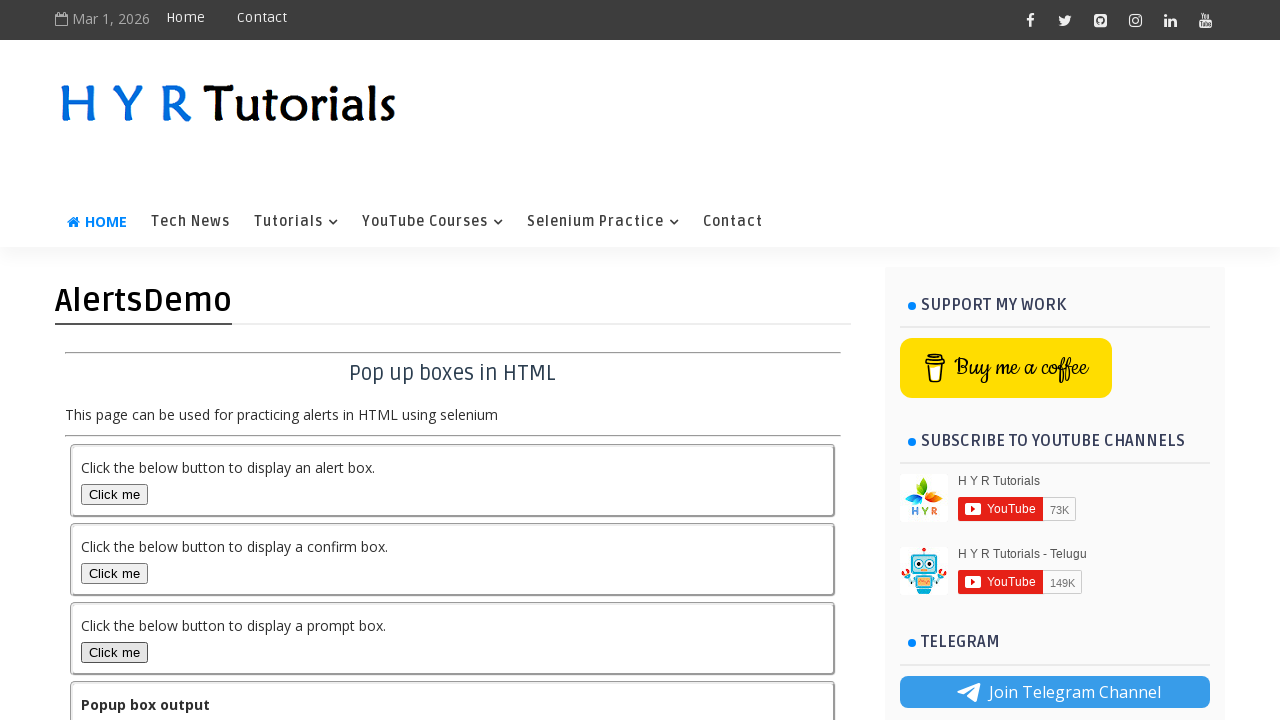